Tests slider functionality by dragging the slider to position 3 and verifying the value updates correctly

Starting URL: https://demoqa.com/slider

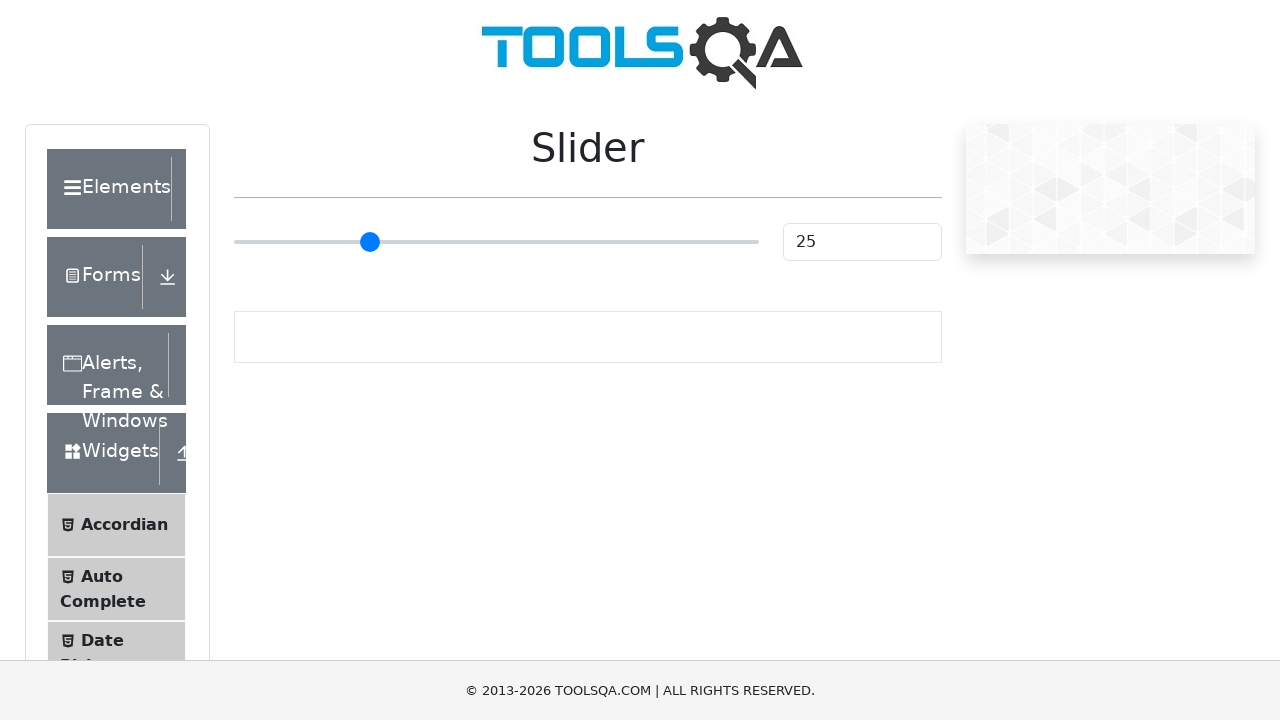

Waited for slider to be visible
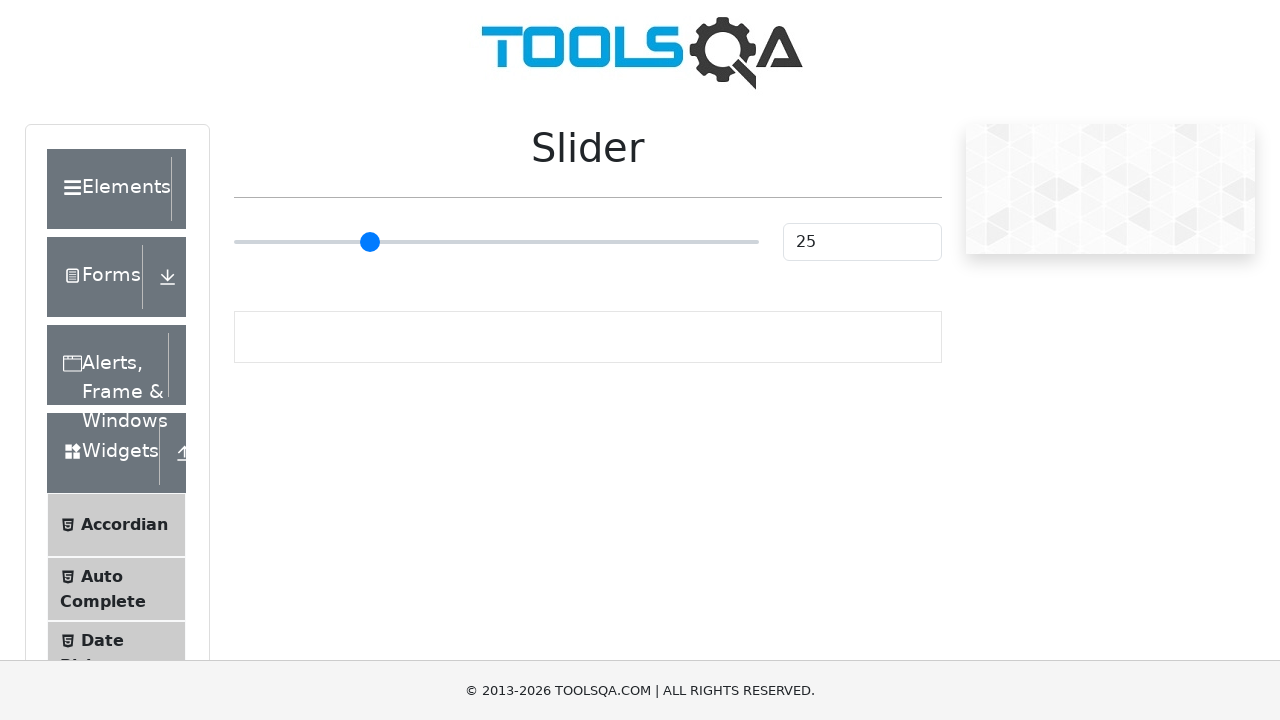

Filled slider with value 3 on input.range-slider
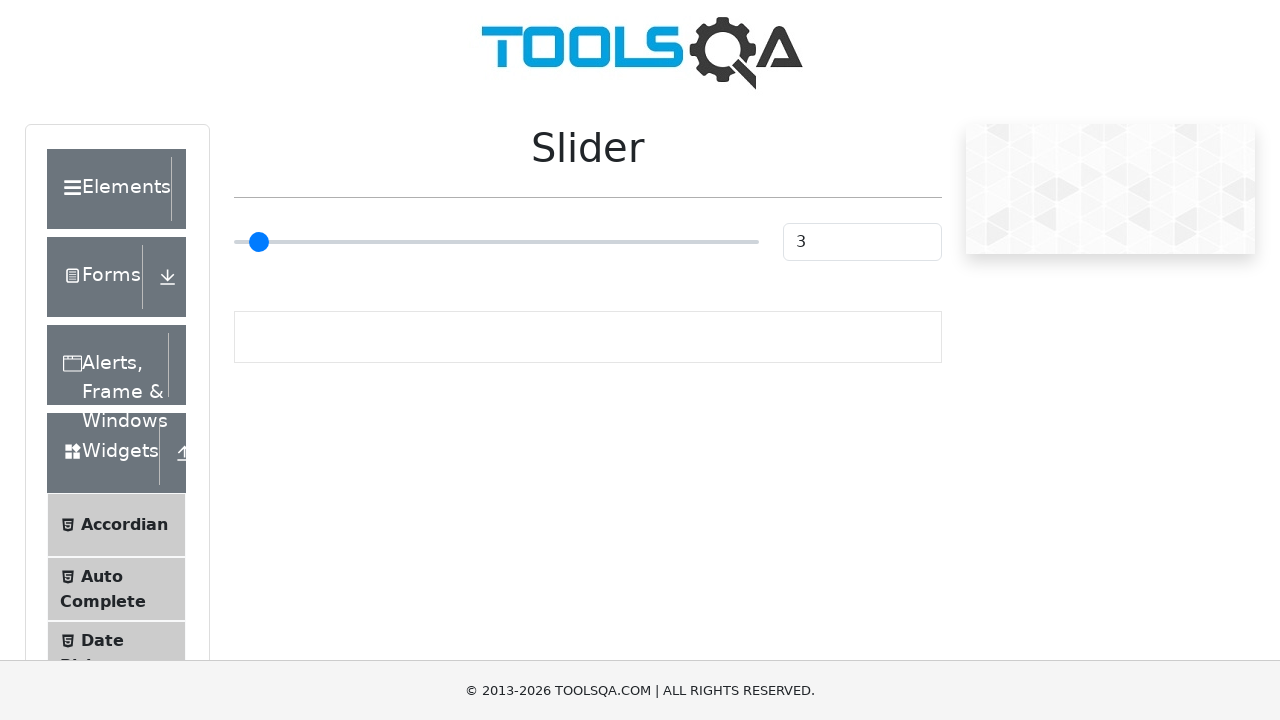

Verified slider value updated to 3
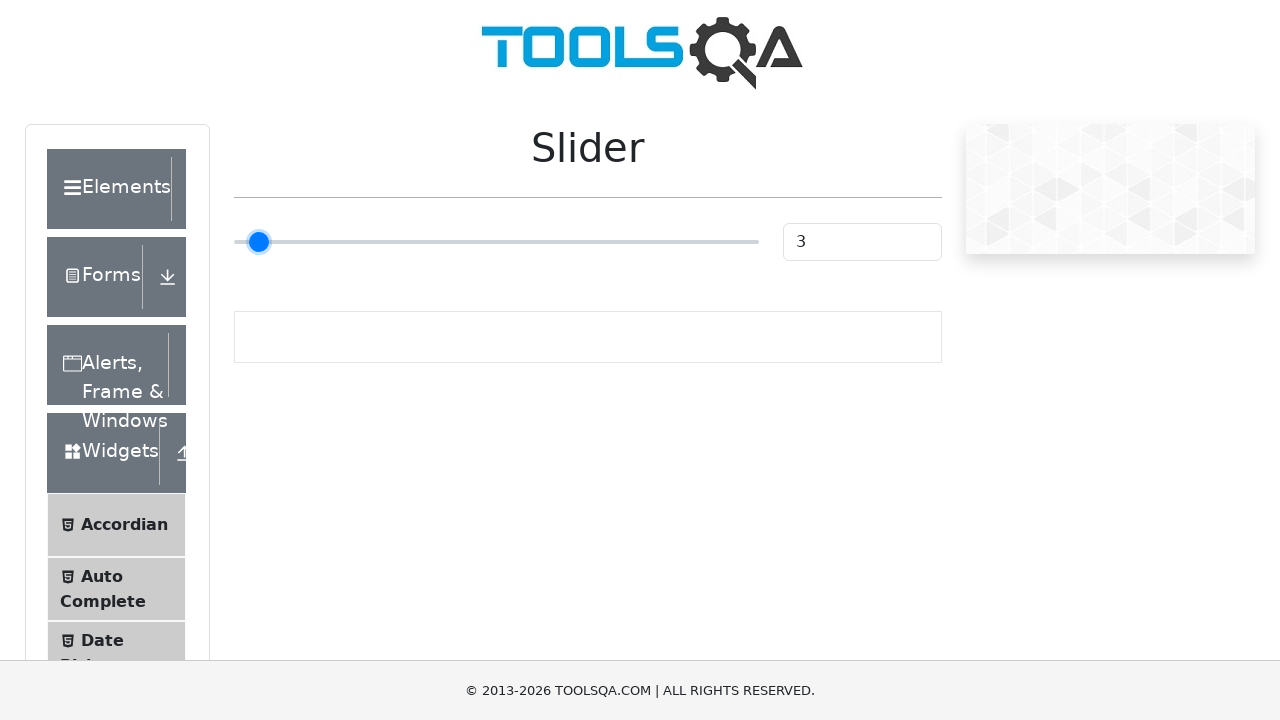

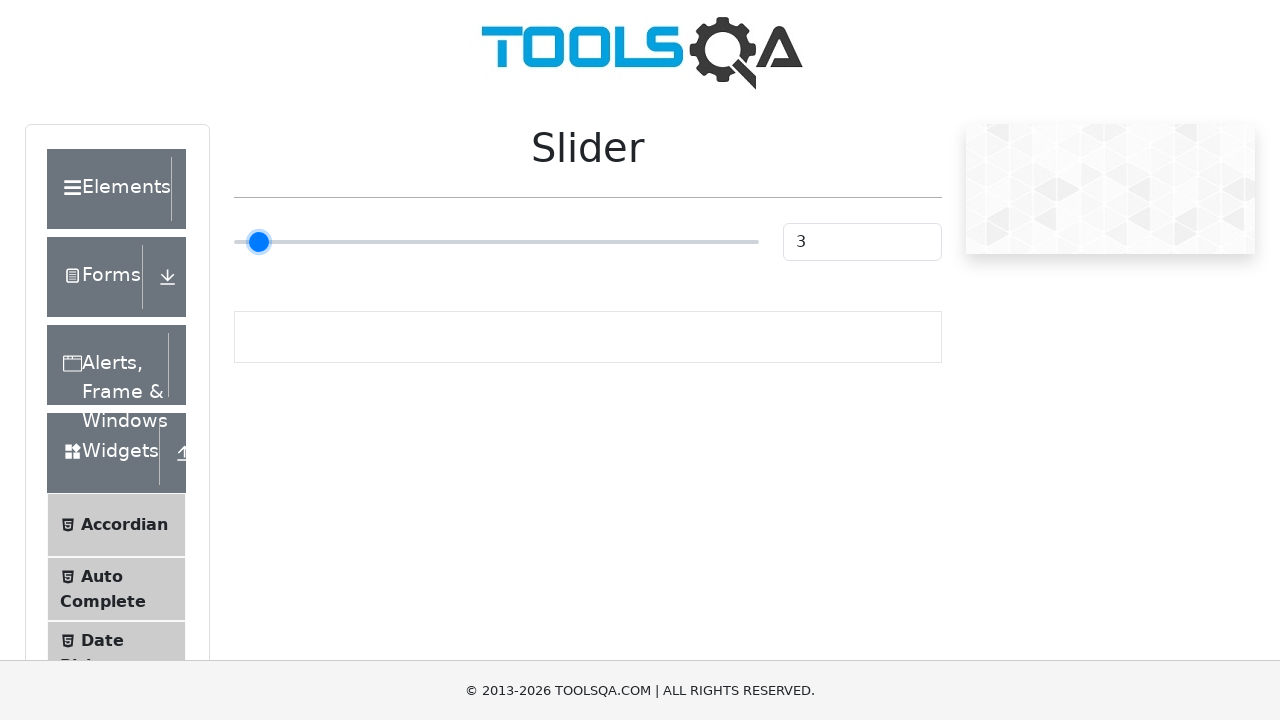